Navigates to an e-shop website and clicks on the login button

Starting URL: http://open-eshop.stqa.ru/

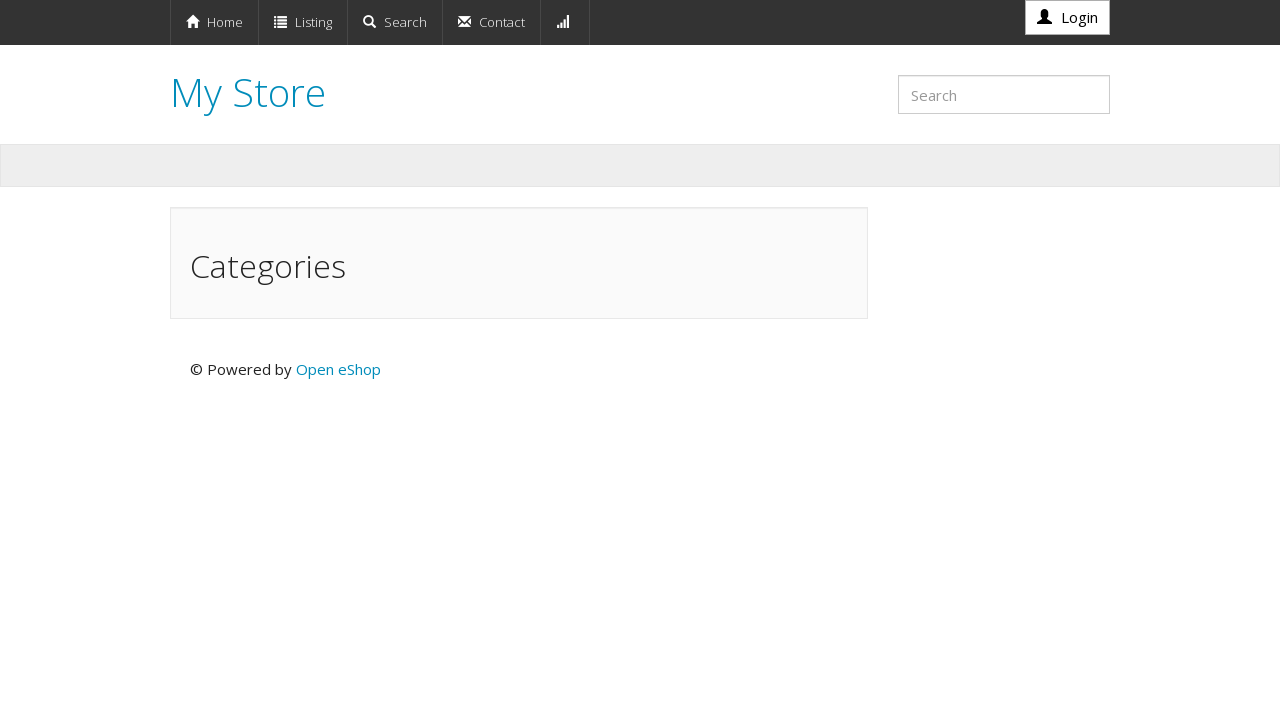

Navigated to e-shop website at http://open-eshop.stqa.ru/
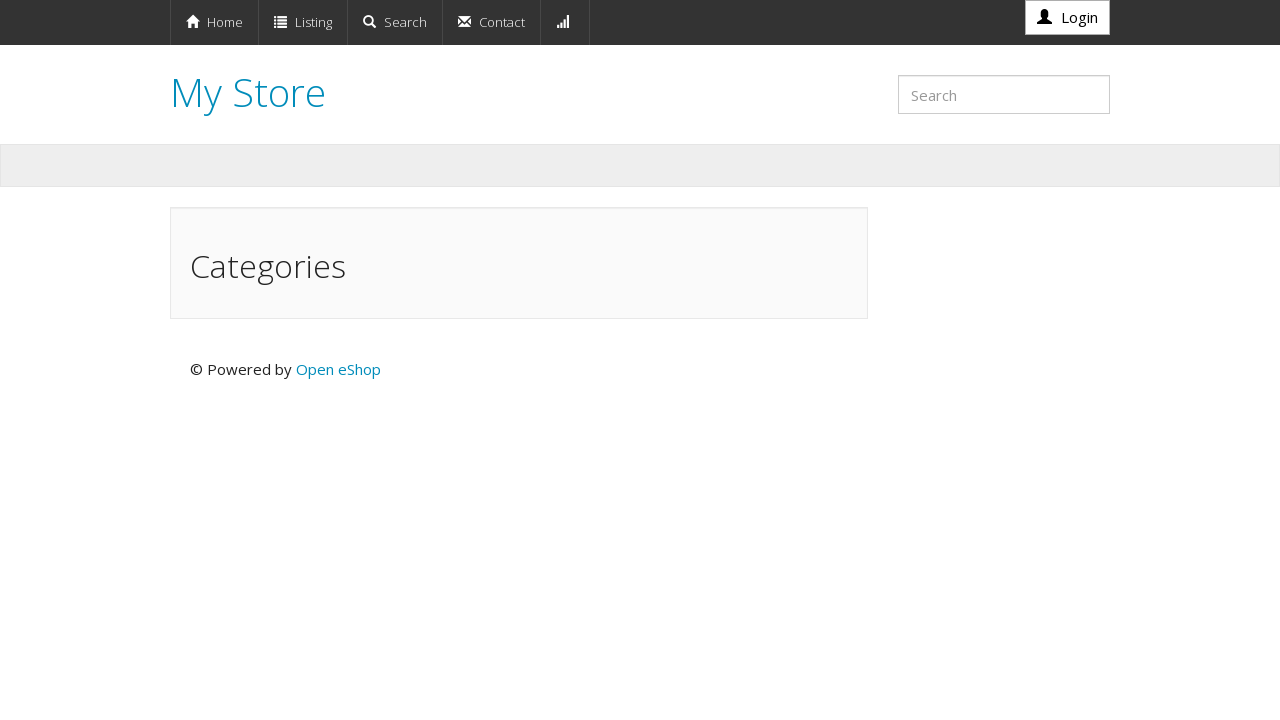

Clicked on the login button at (1068, 18) on .btn.btn-primary-white
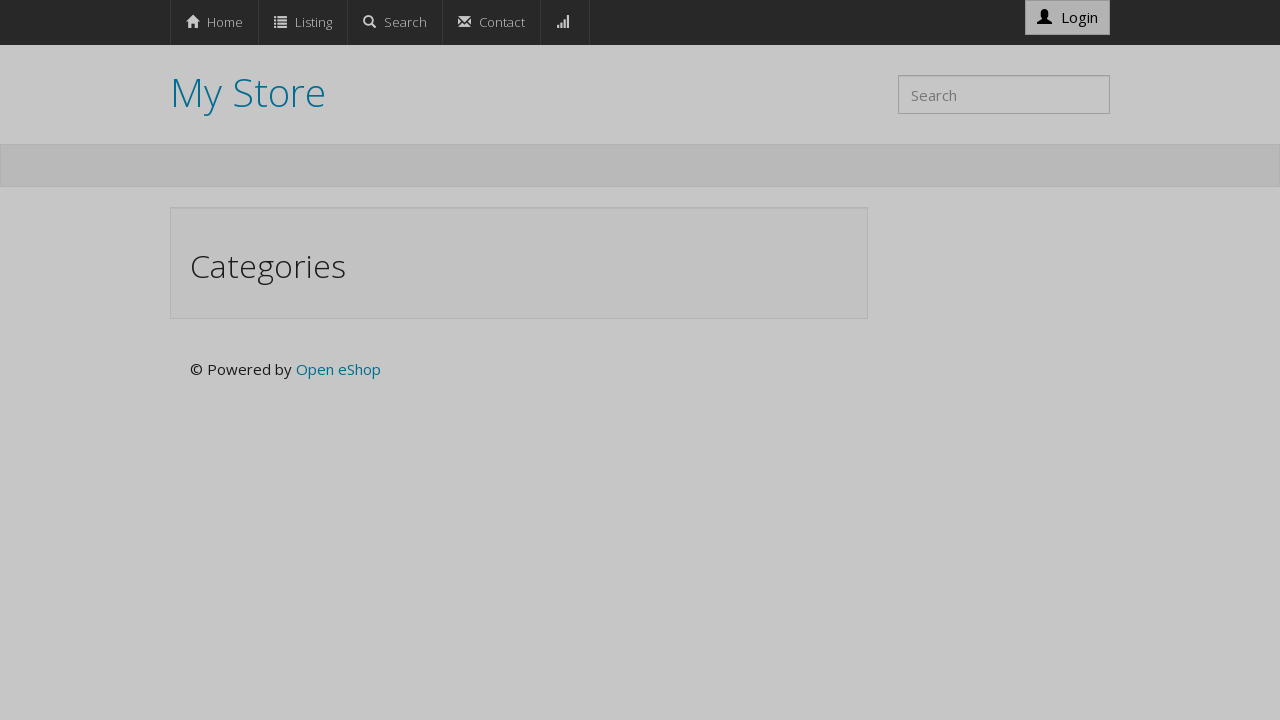

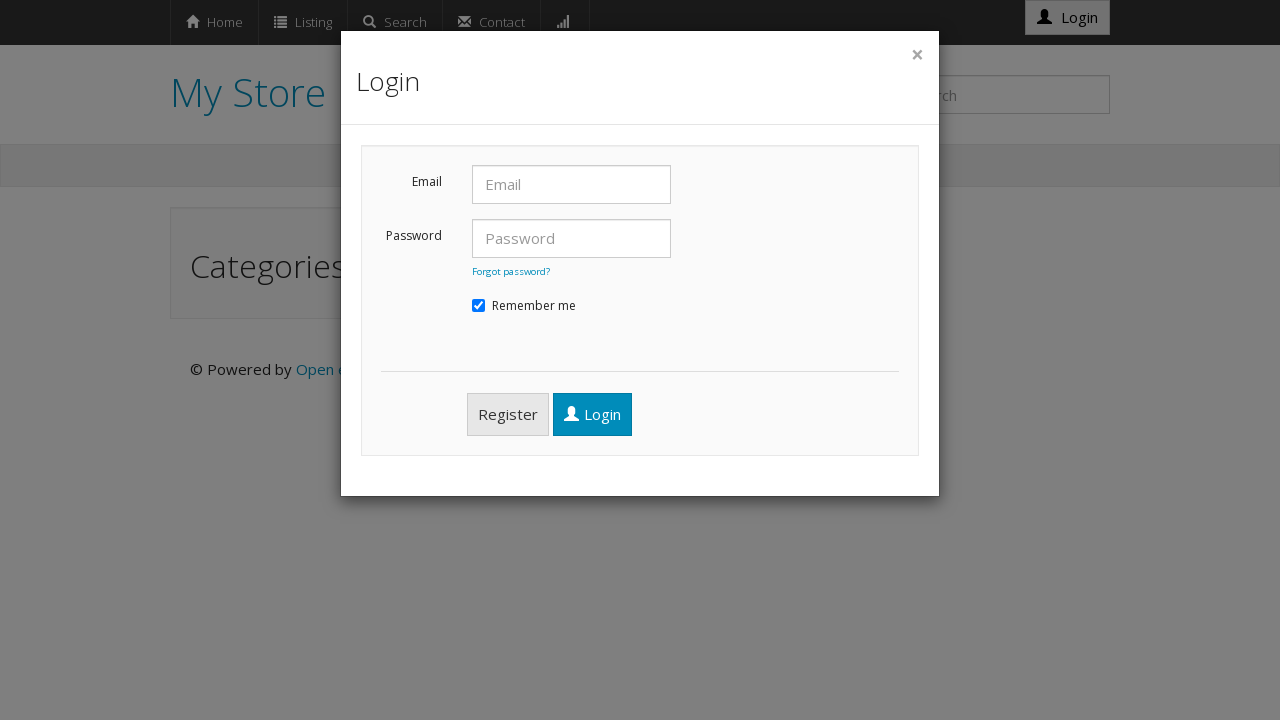